Tests file download functionality by navigating to a download page and clicking the first download link to trigger a file download.

Starting URL: http://the-internet.herokuapp.com/download

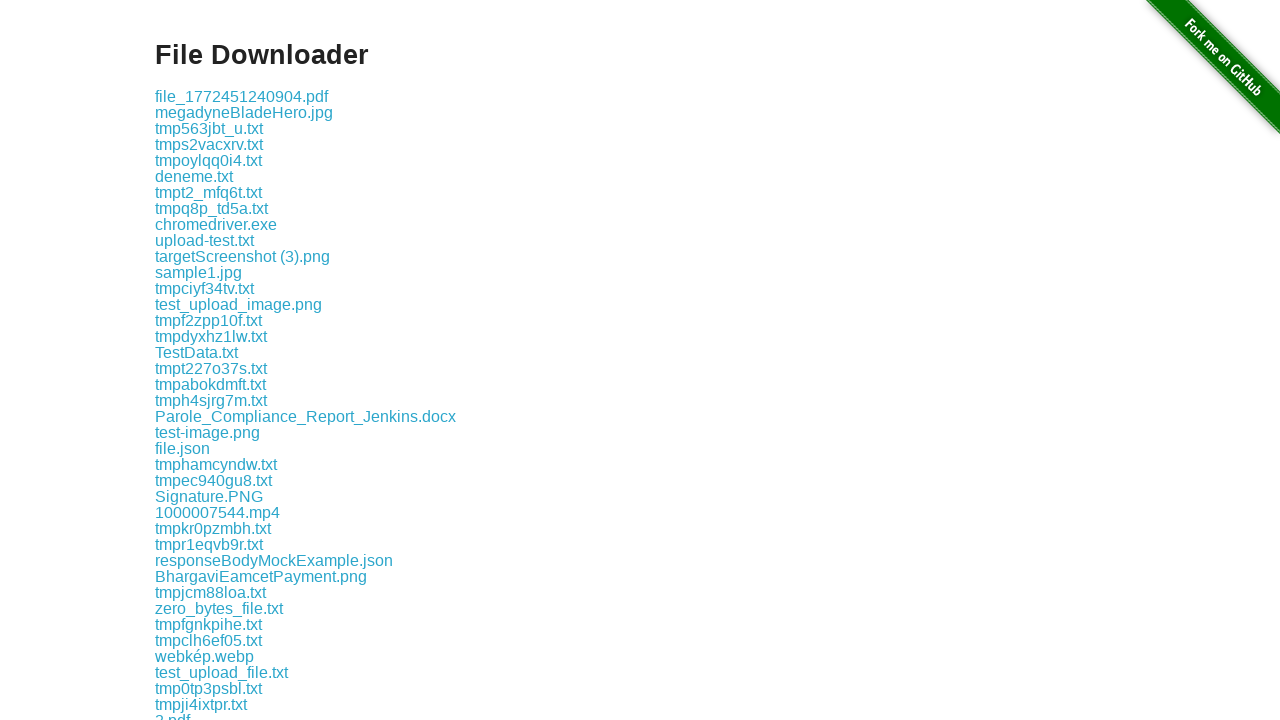

Clicked the first download link on the page at (242, 96) on .example a
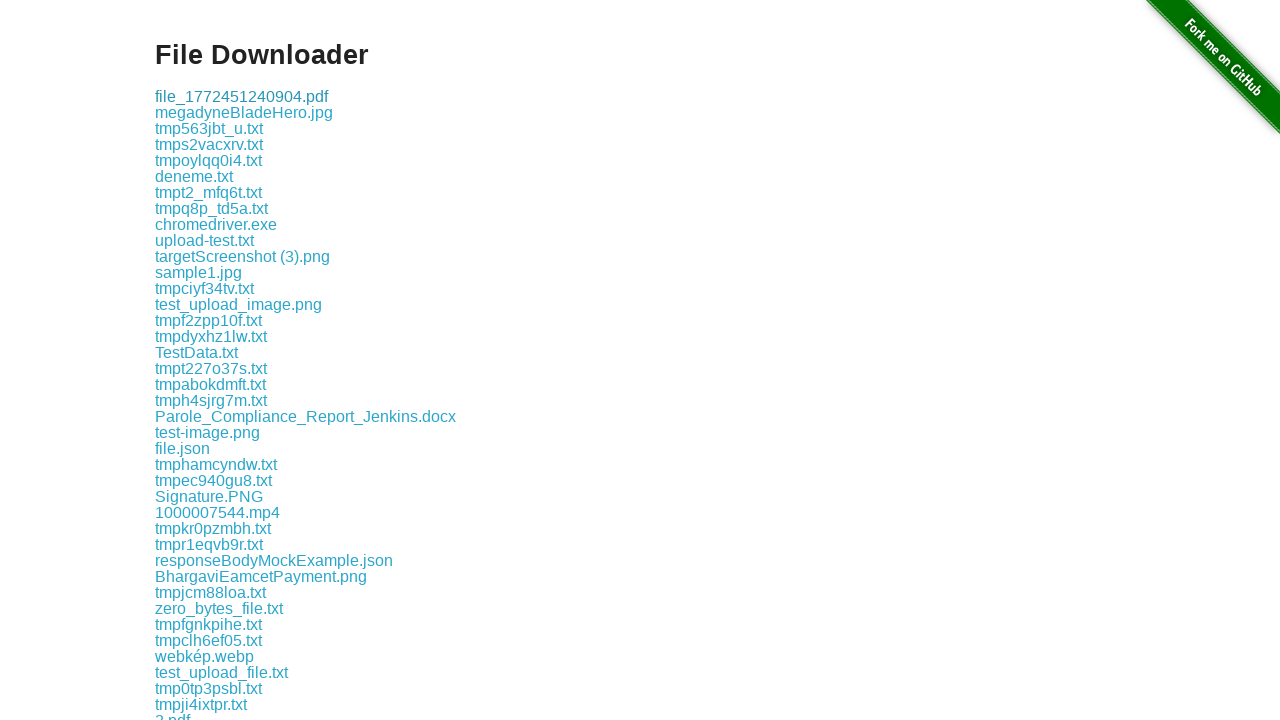

Waited for file download to complete
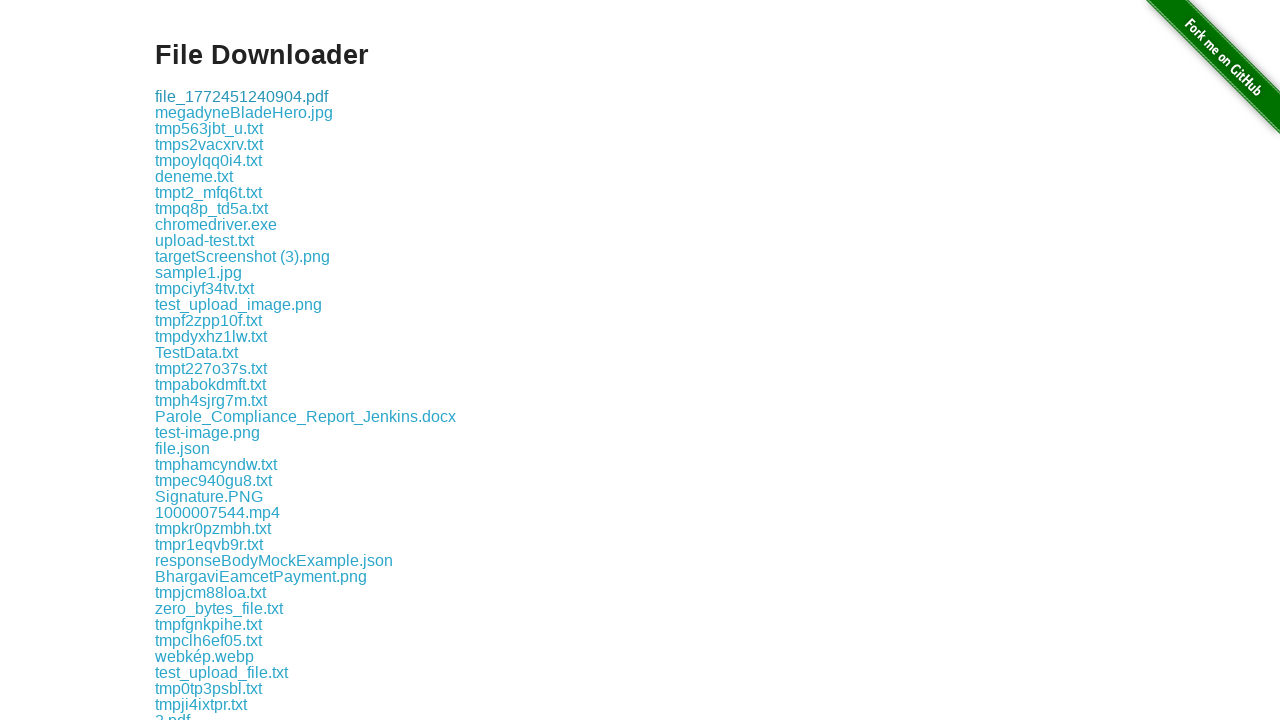

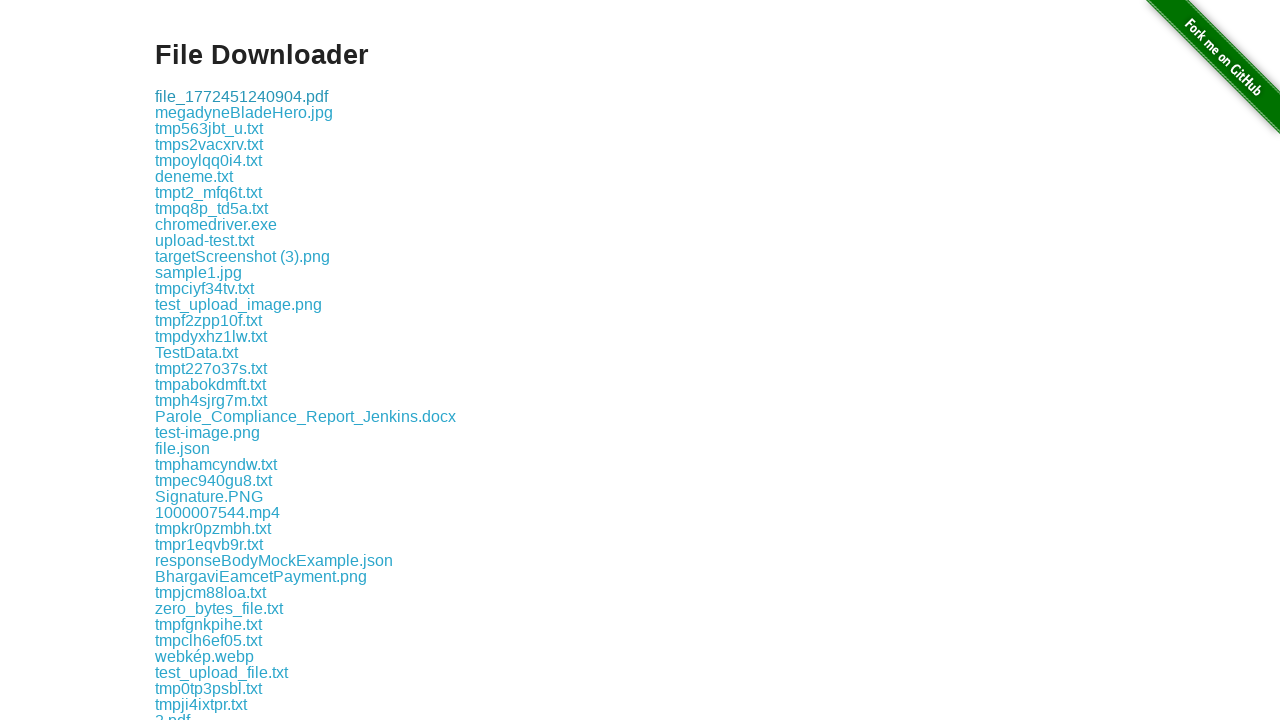